Navigates to Udemy homepage, then uses JavaScript to navigate to Wikipedia and scroll down the page

Starting URL: https://www.udemy.com

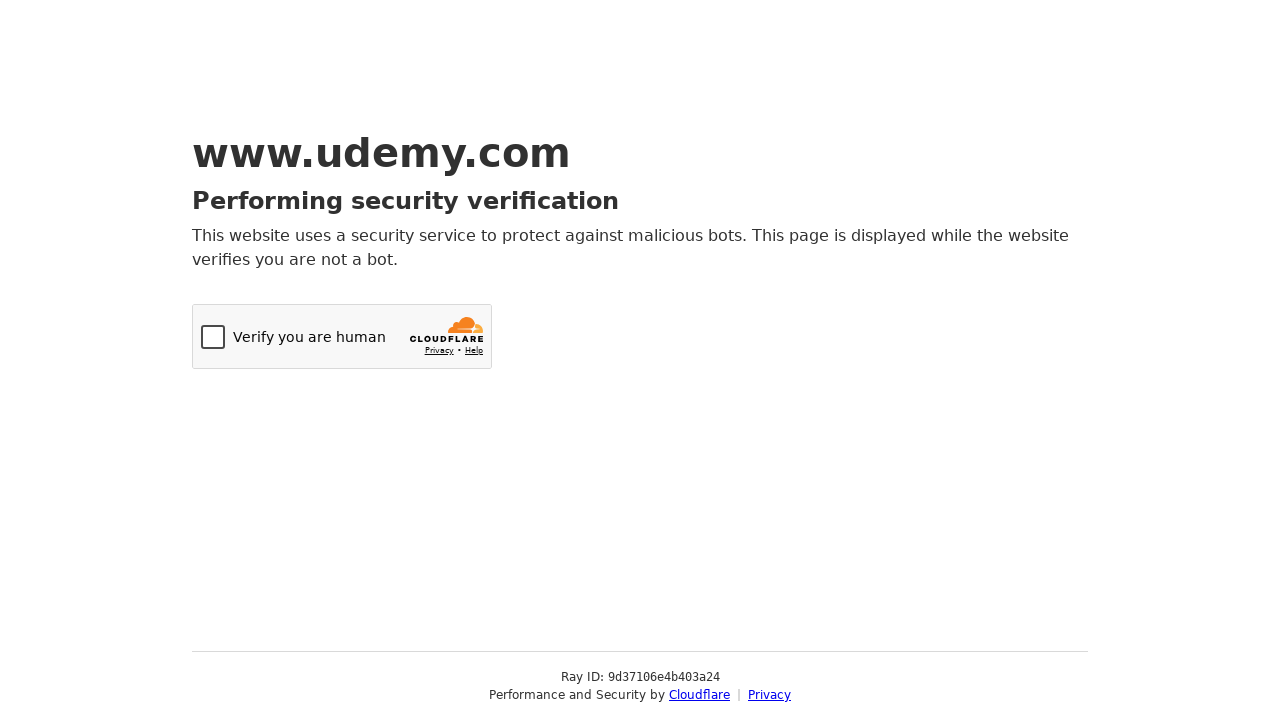

Navigated to Udemy homepage
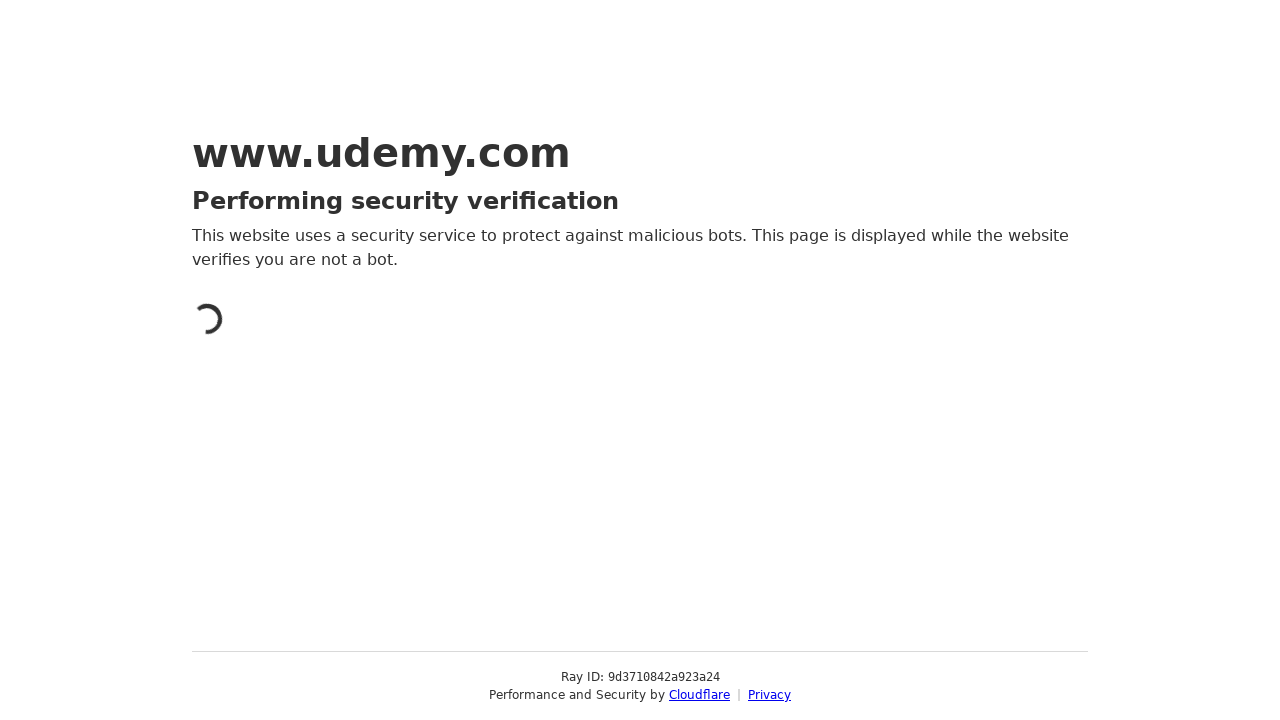

Used JavaScript to navigate to Wikipedia
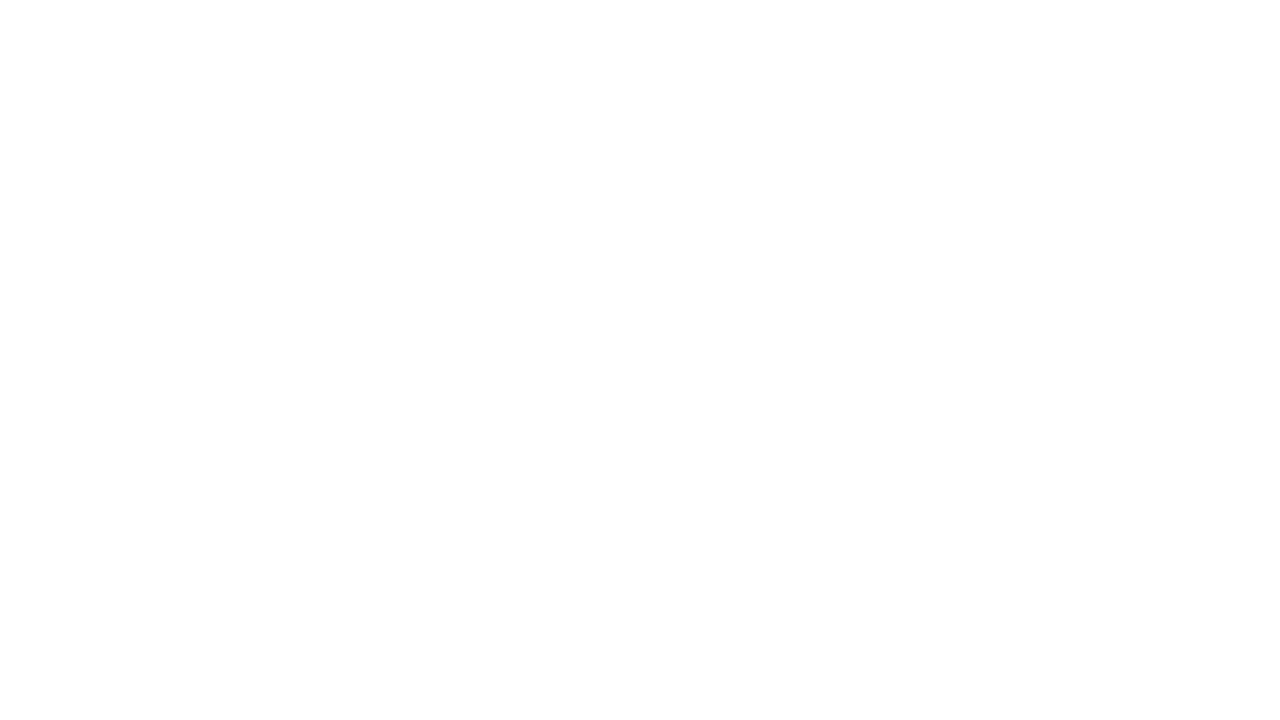

Wikipedia page finished loading
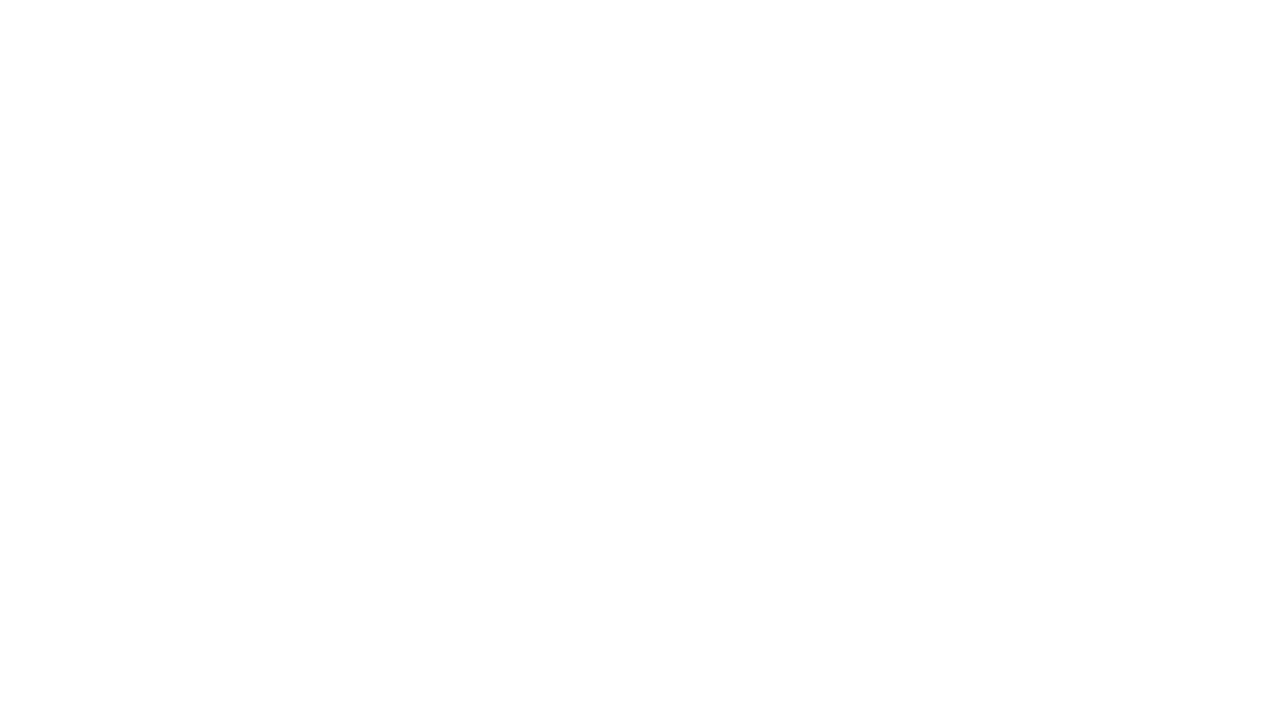

Scrolled down the page by 1000 pixels
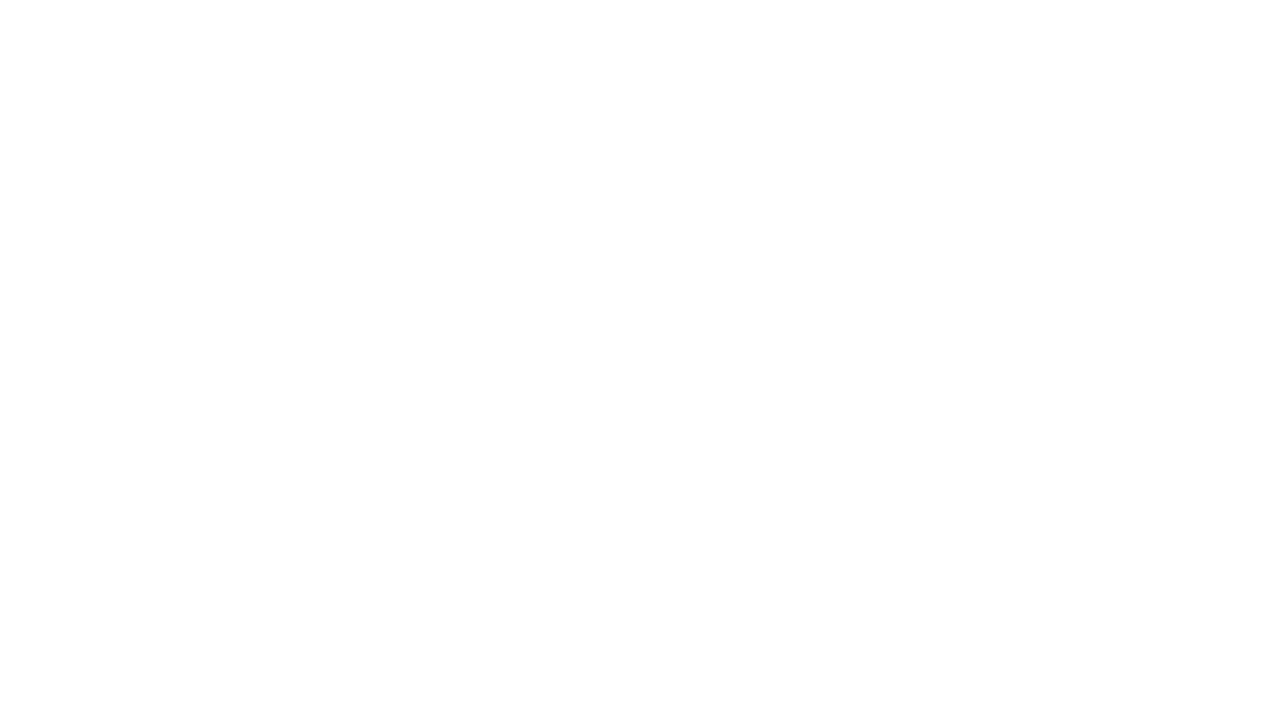

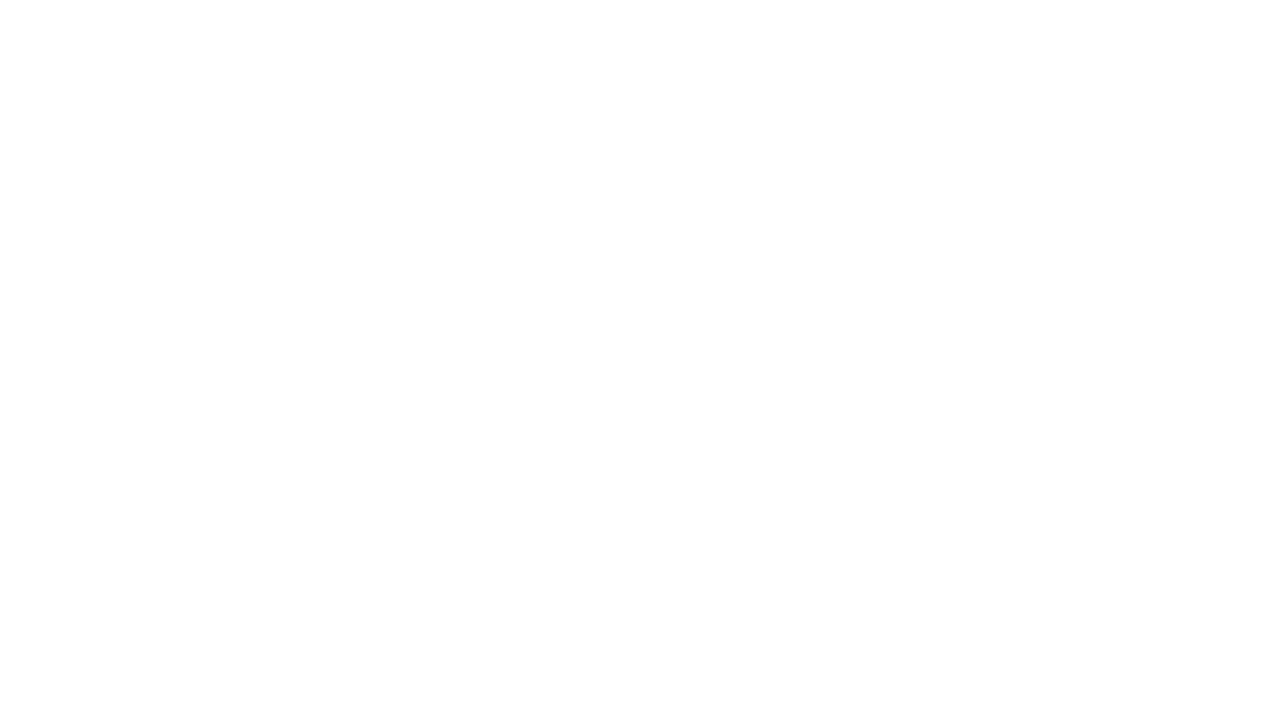